Tests copy and paste functionality by entering text in a full name field, selecting it with double-click, copying it, and pasting into an email field

Starting URL: https://demoqa.com/text-box

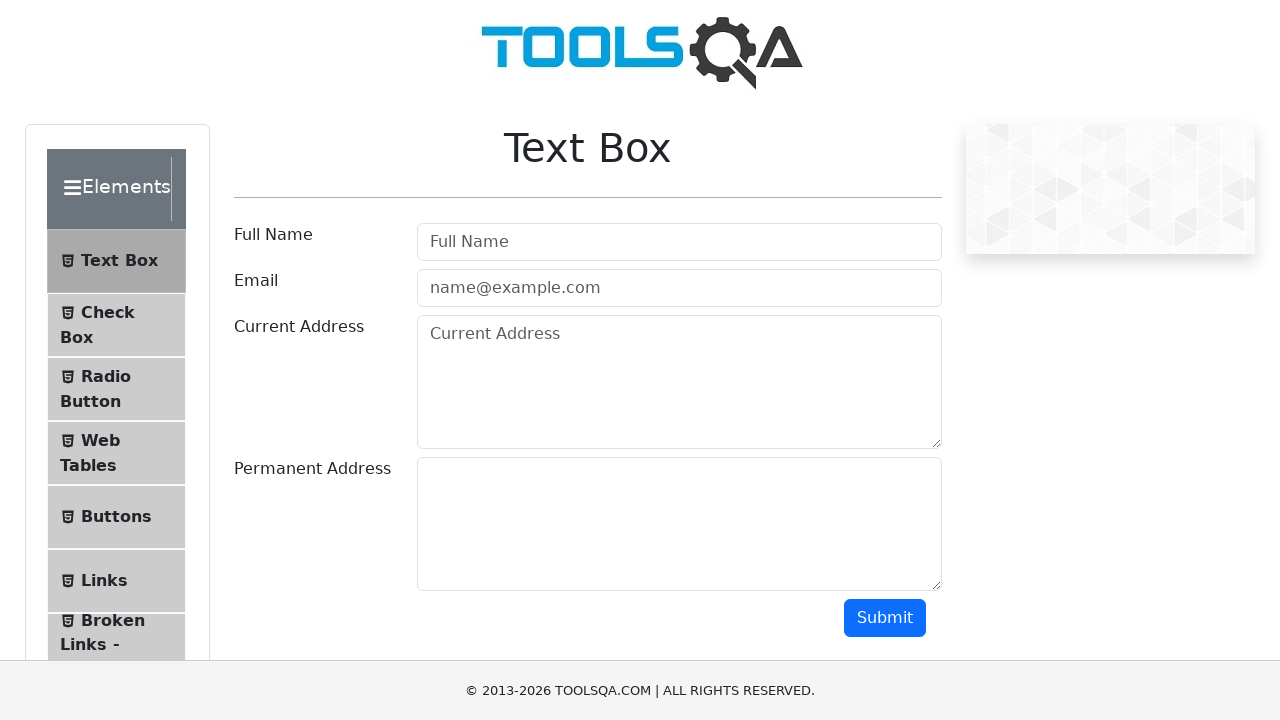

Filled Full Name field with 'Ramia_aloufi' on input[placeholder='Full Name']
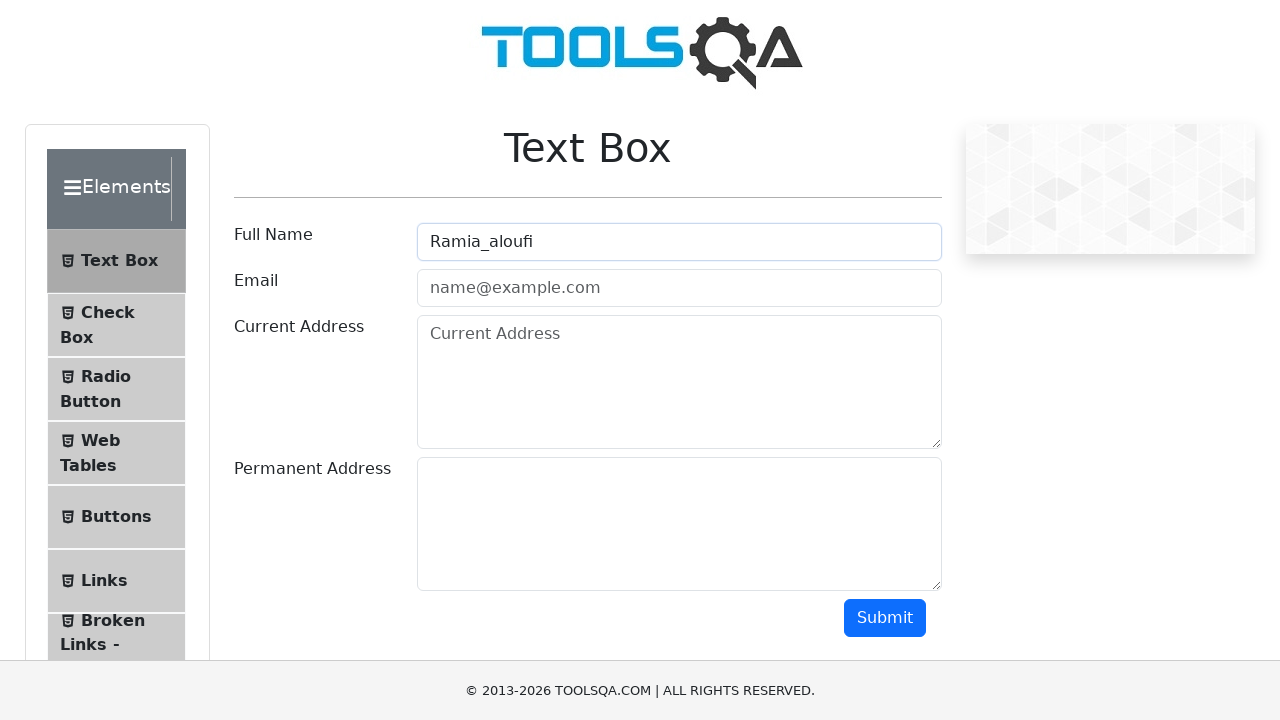

Double-clicked Full Name field to select all text at (679, 242) on input[placeholder='Full Name']
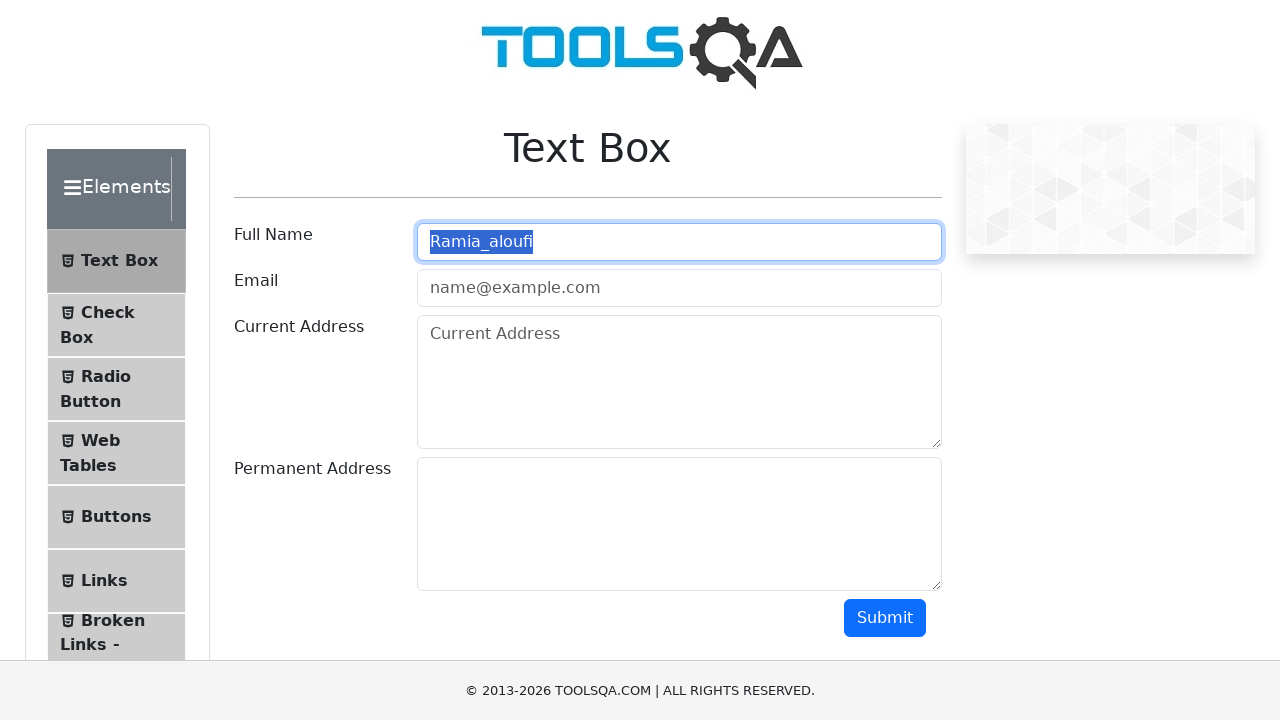

Copied selected text from Full Name field using Ctrl+C
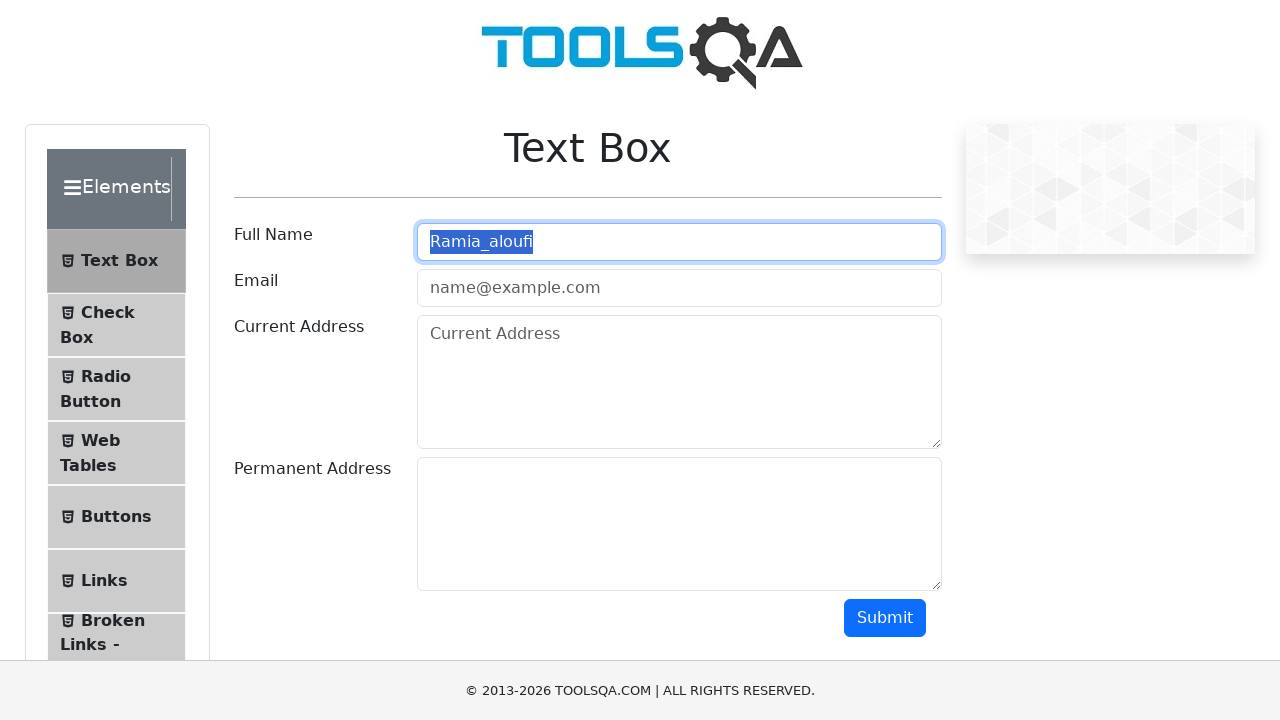

Clicked on email field at (679, 288) on input[placeholder='name@example.com']
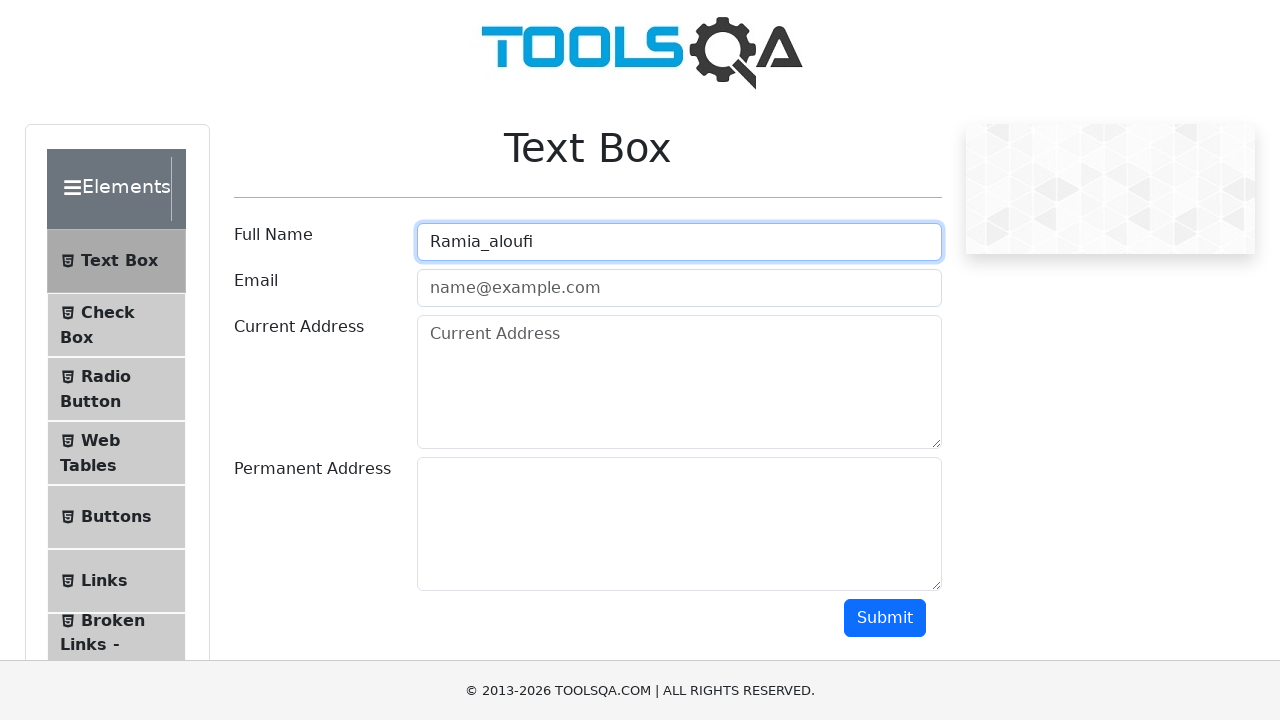

Pasted copied text into email field using Ctrl+V
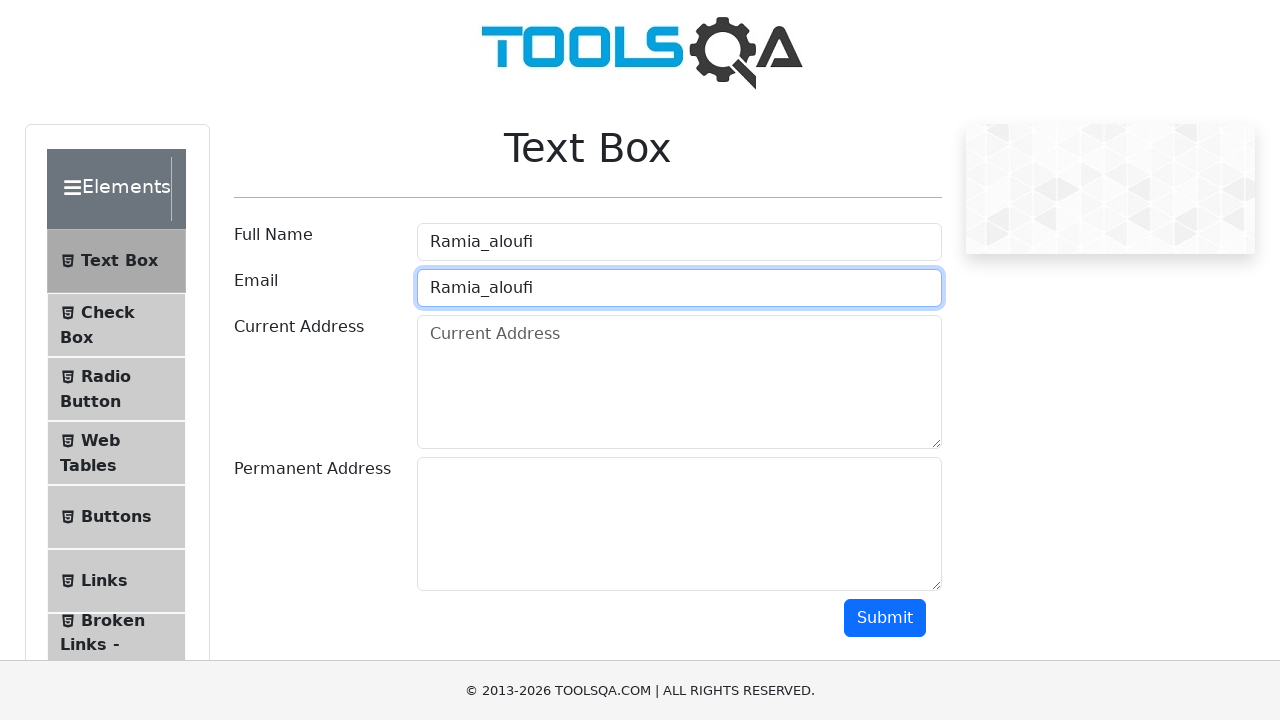

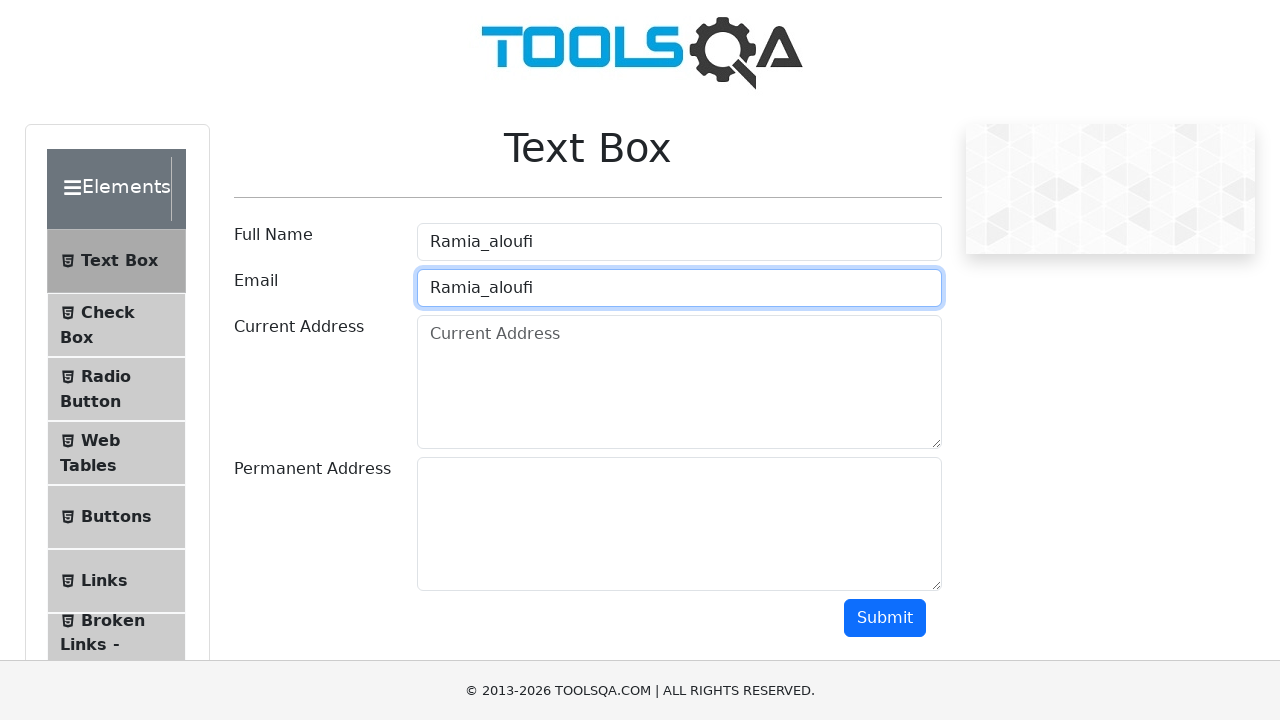